Tests dynamic content loading by clicking on Example 2 link, triggering the start button, and waiting for the dynamically rendered element to appear

Starting URL: https://the-internet.herokuapp.com/dynamic_loading

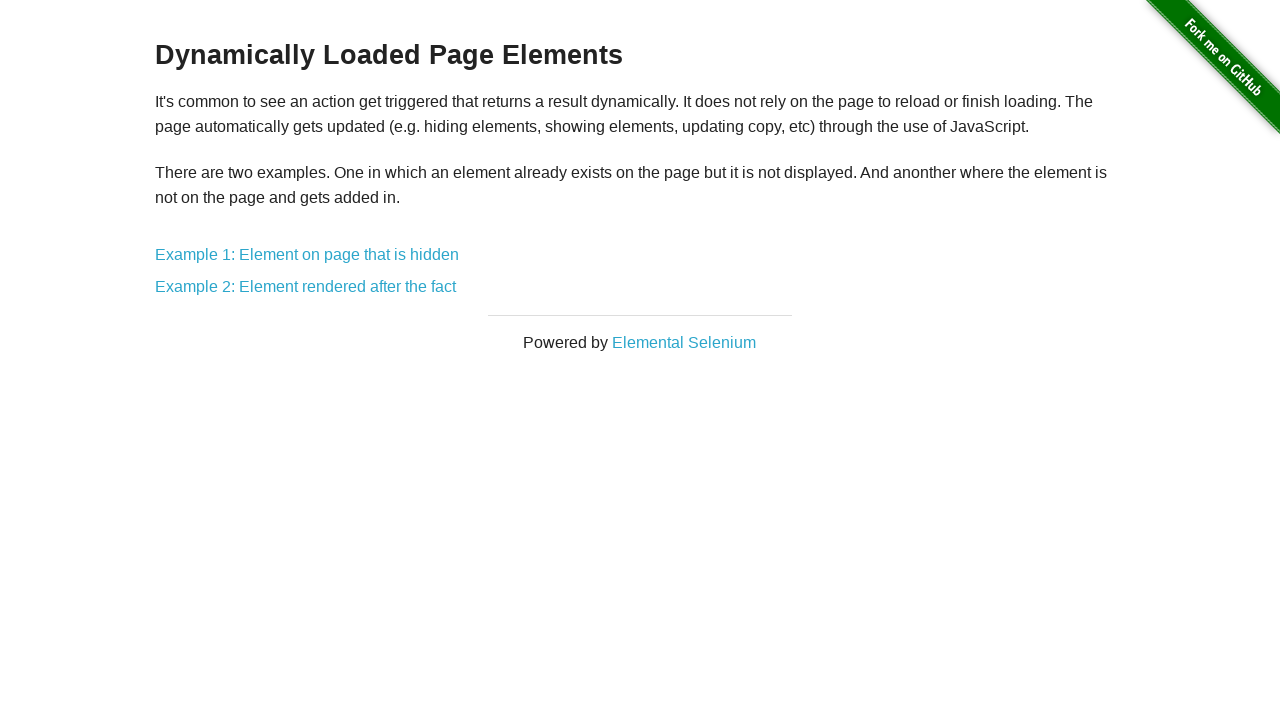

Clicked on Example 2 link to navigate to dynamic loading test at (306, 287) on text=Example 2: Element rendered after the fact
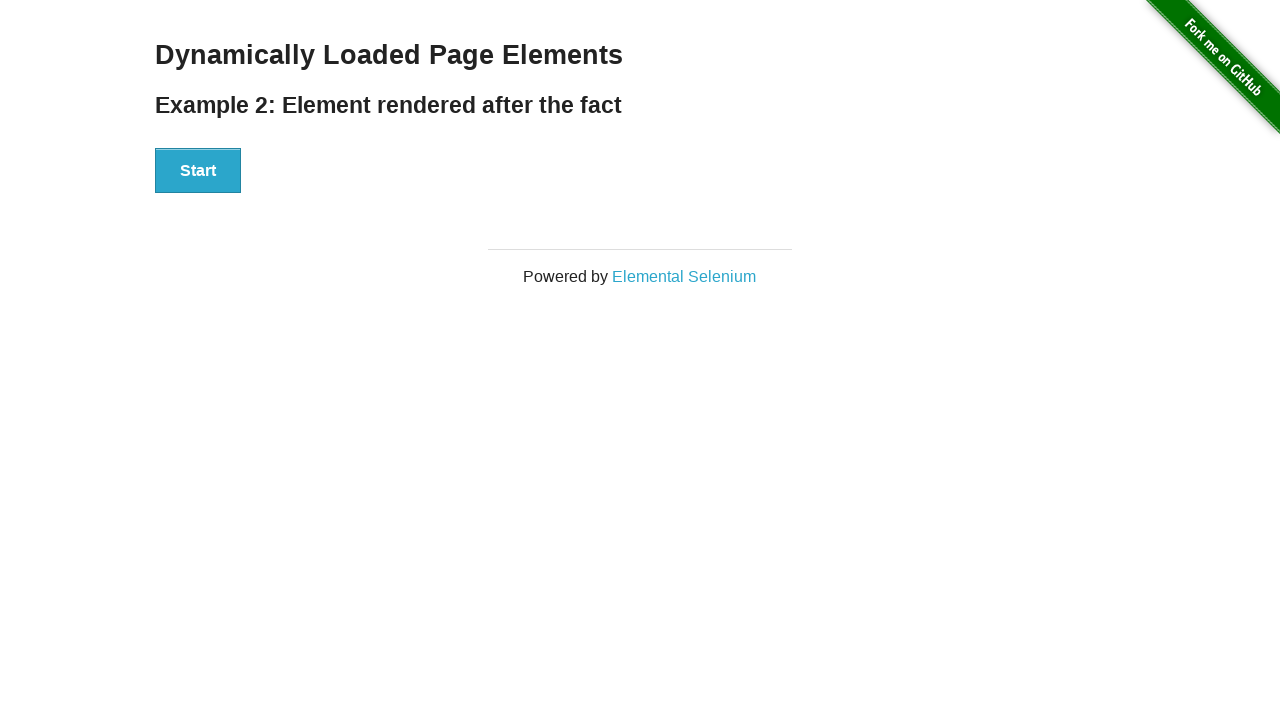

Clicked the start button to trigger dynamic content loading at (198, 171) on #start button
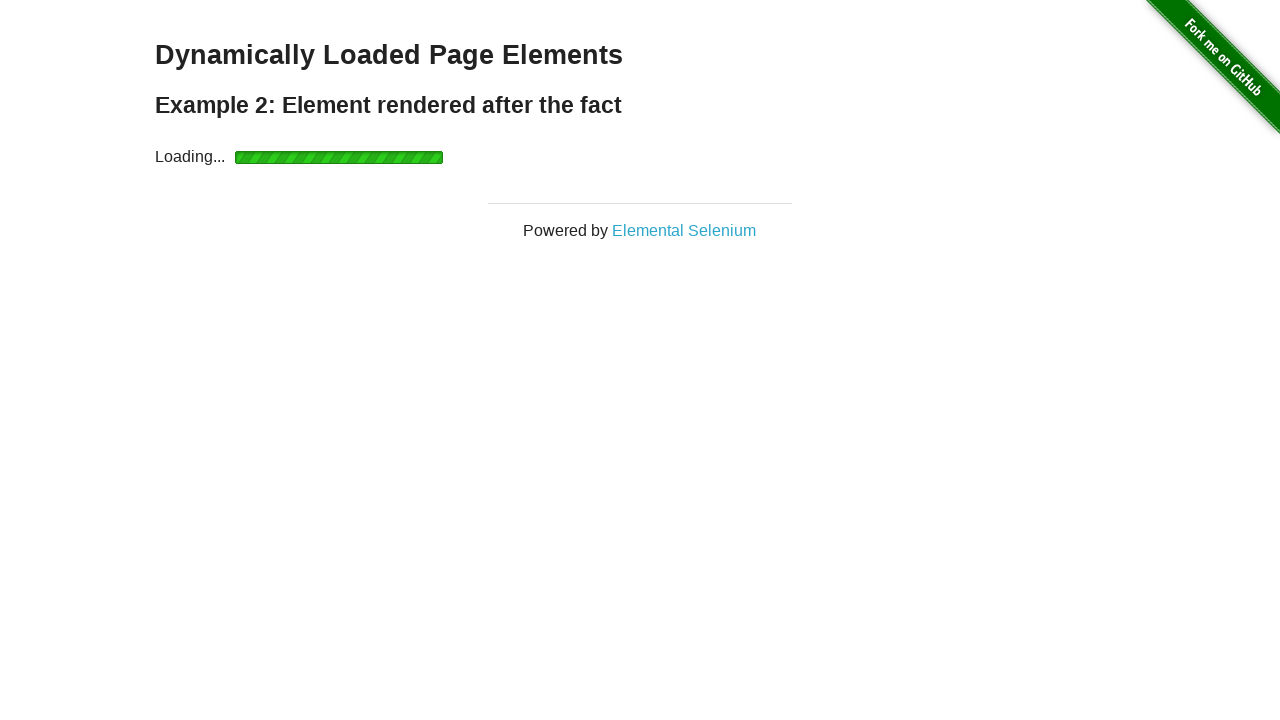

Dynamically rendered element appeared and became visible
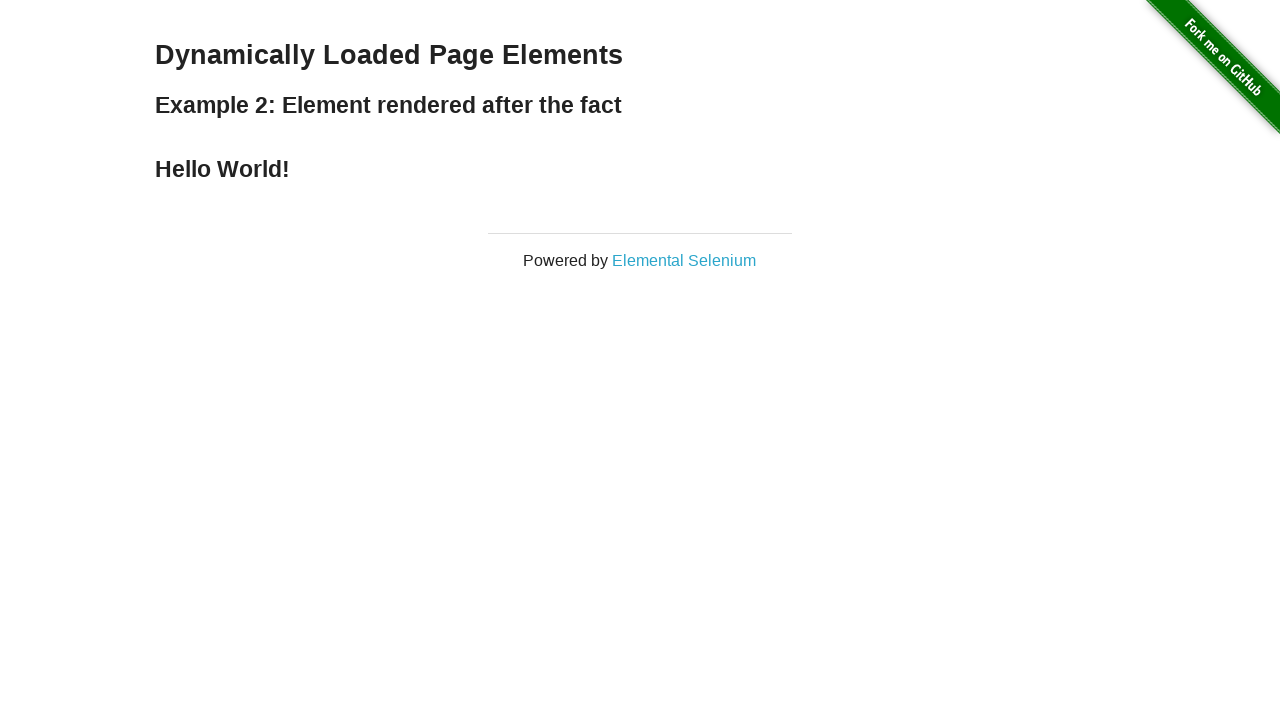

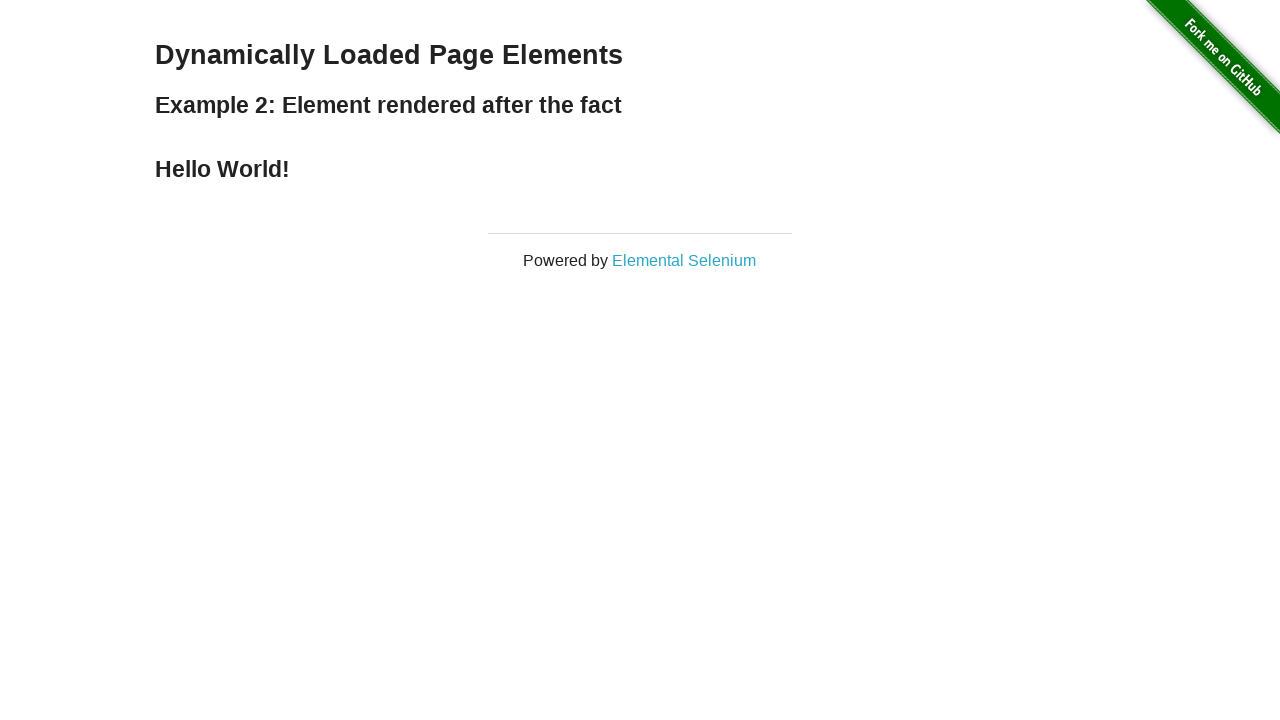